Fills out a practice form with user information including name, gender, email and phone number, then verifies the first name field value

Starting URL: https://demoqa.com/automation-practice-form

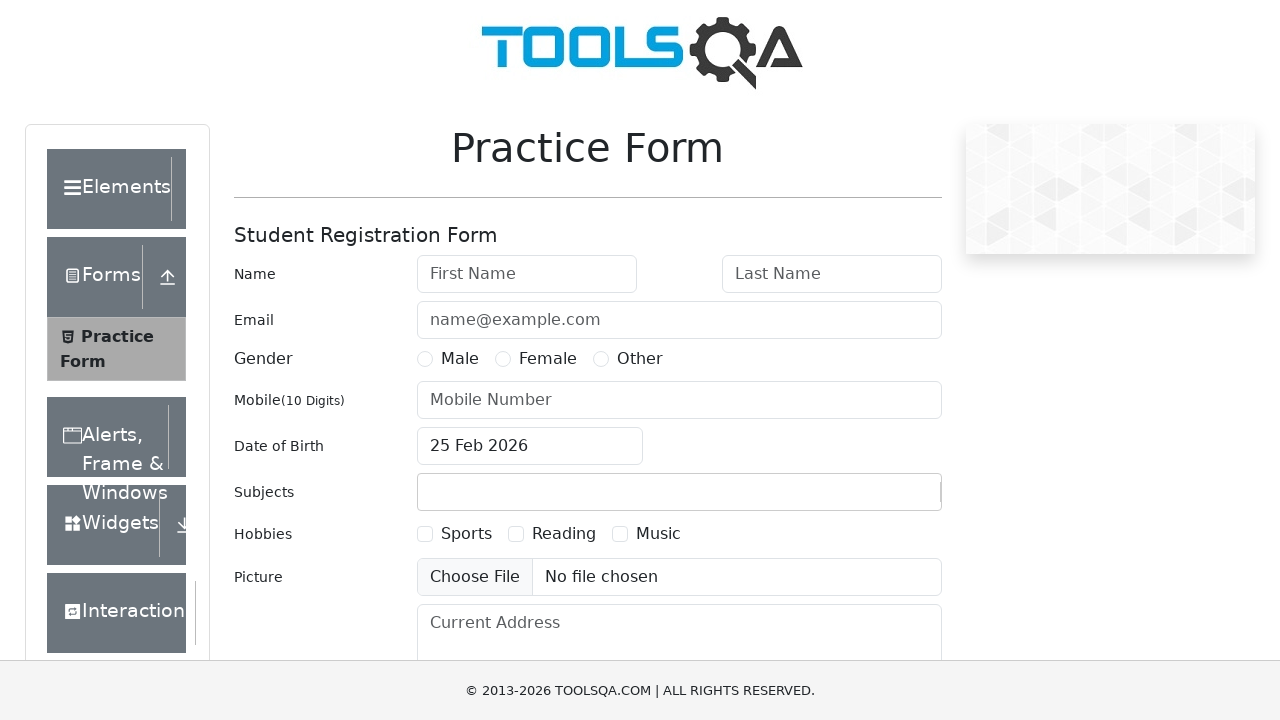

Filled first name field with 'John' on input#firstName
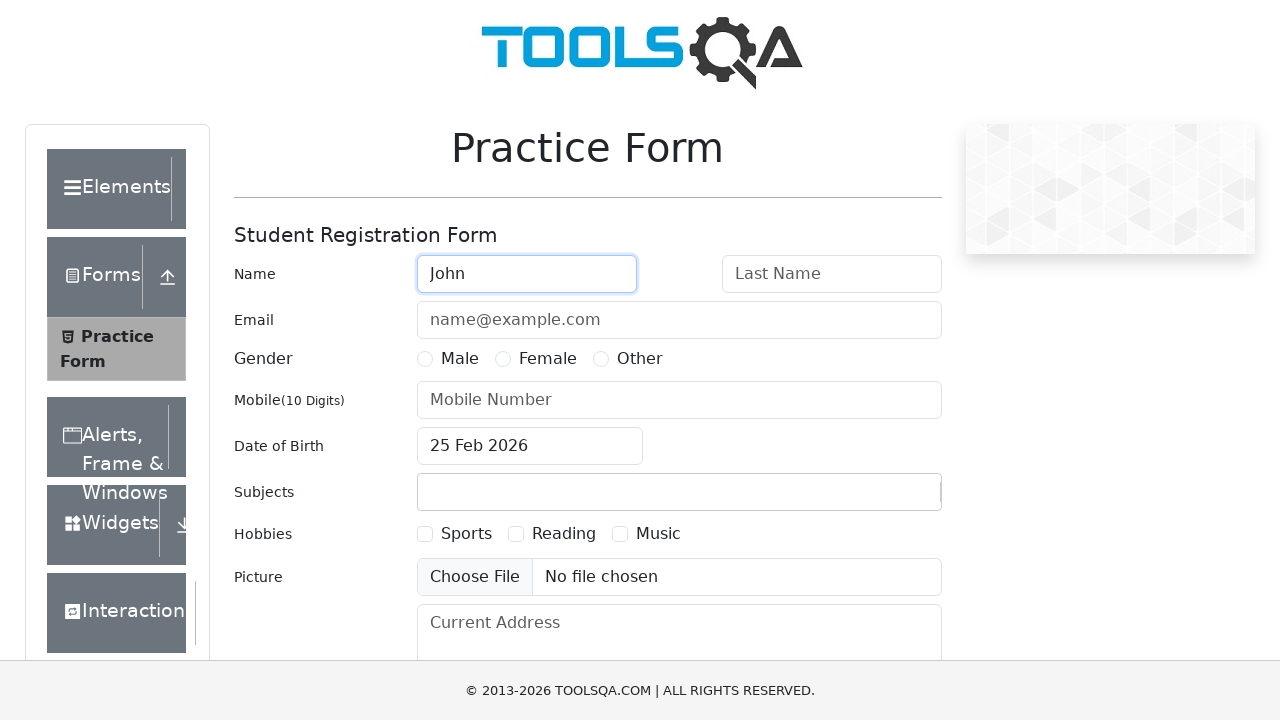

Filled last name field with 'Smith' on input#lastName
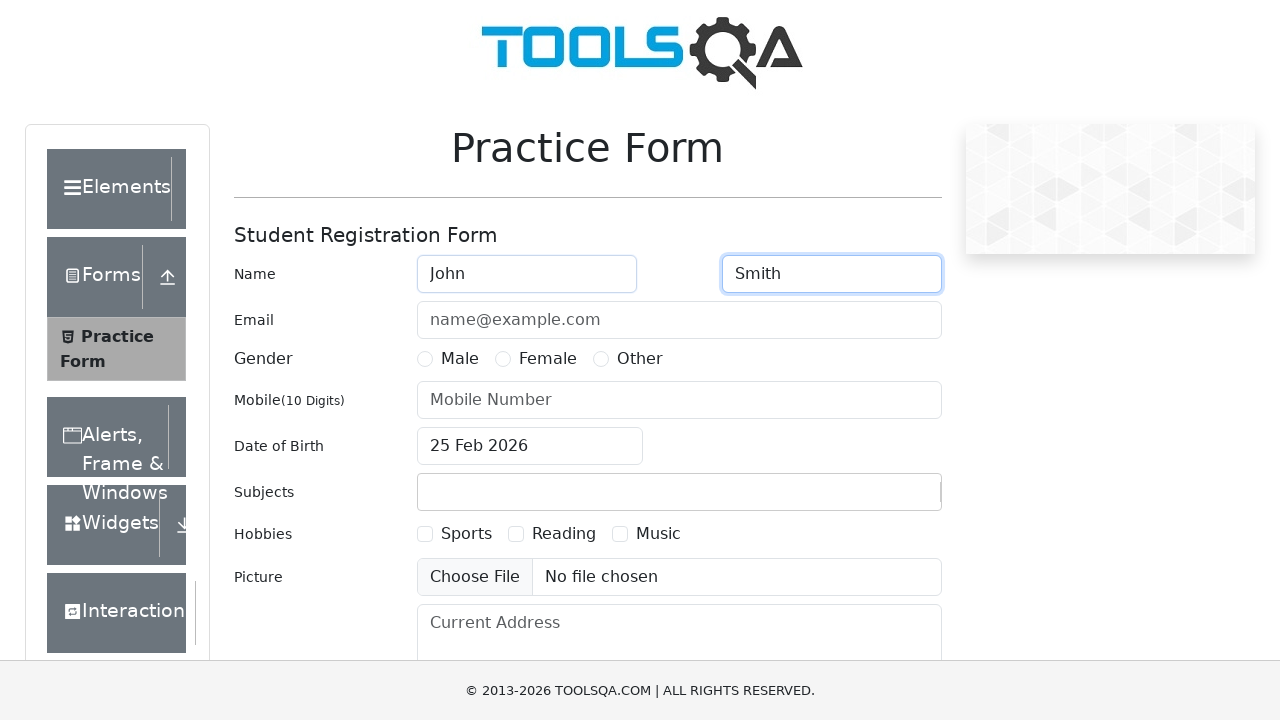

Located gender radio button labels
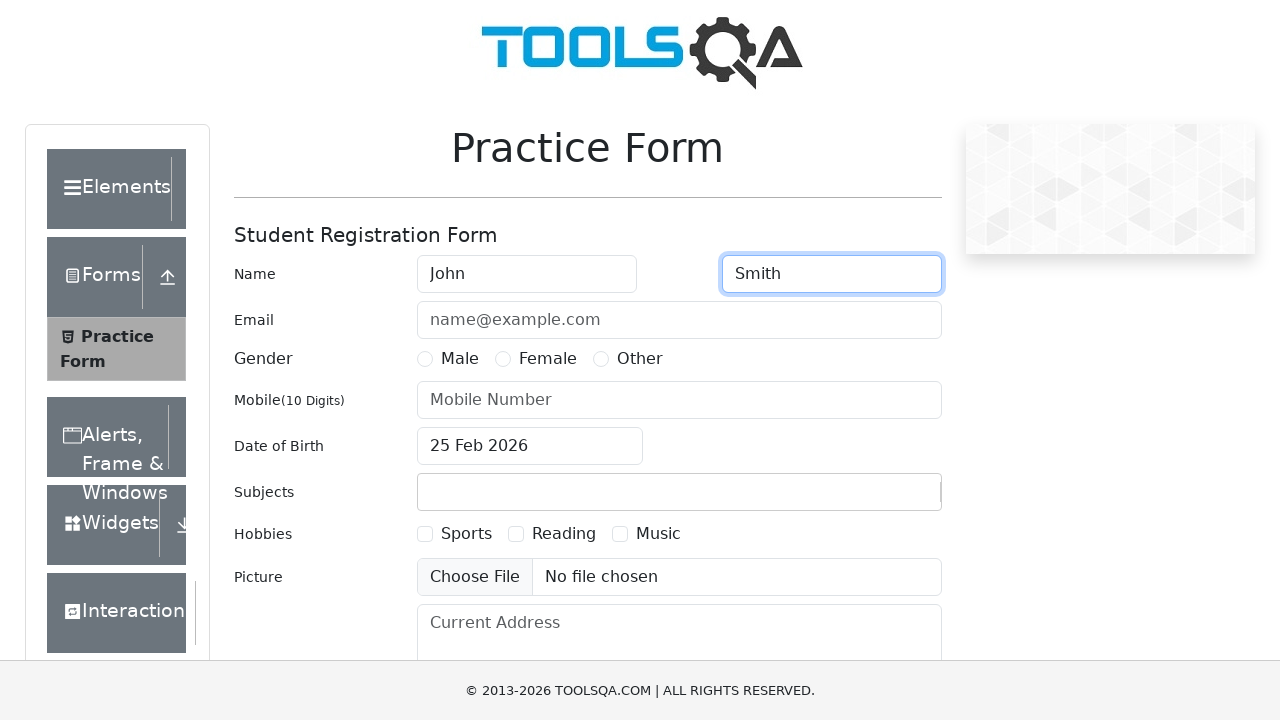

Selected female gender option at (548, 359) on xpath=//div[@id='genterWrapper']//label >> nth=1
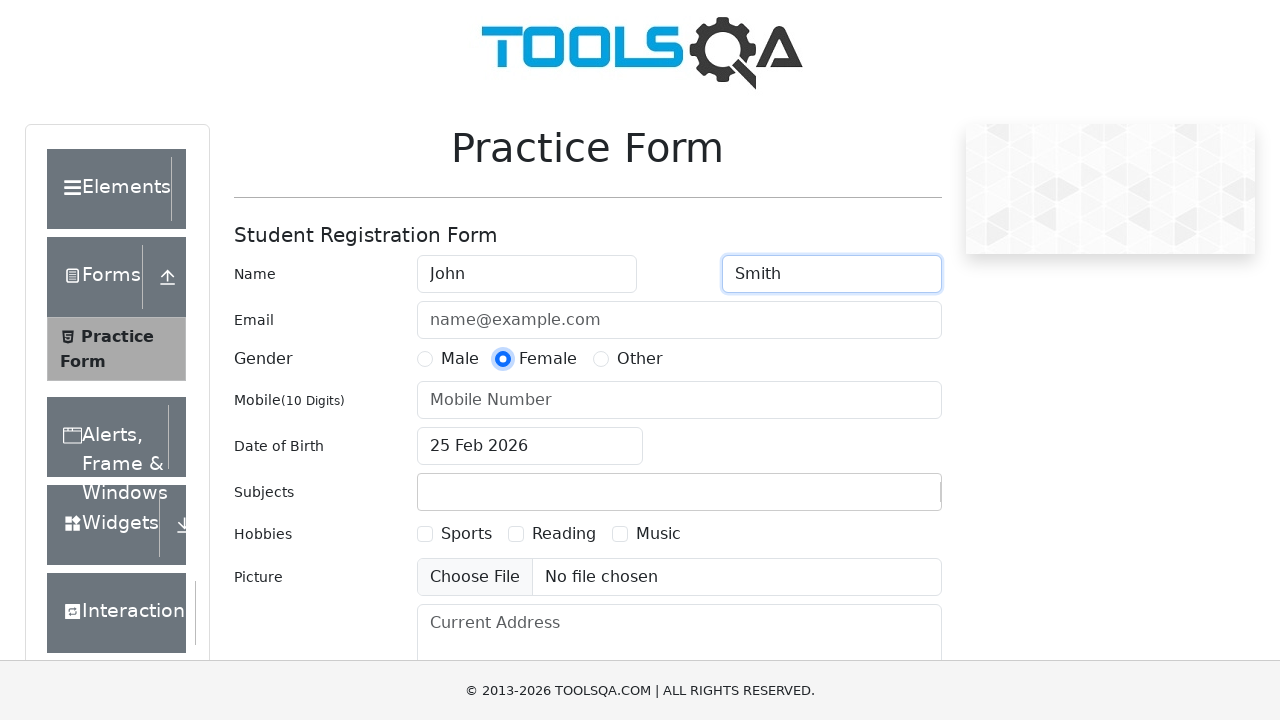

Filled phone number field with '5551234567' on input#userNumber
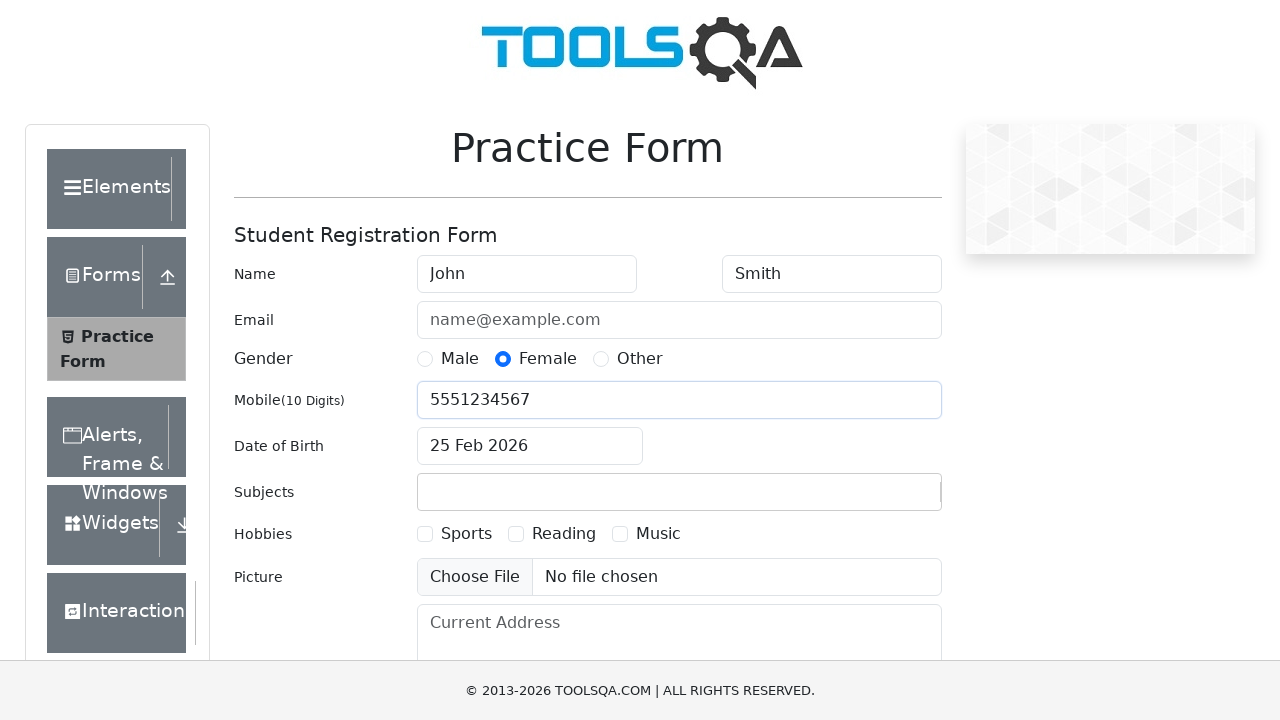

Filled email field with 'john.smith@example.com' on input#userEmail
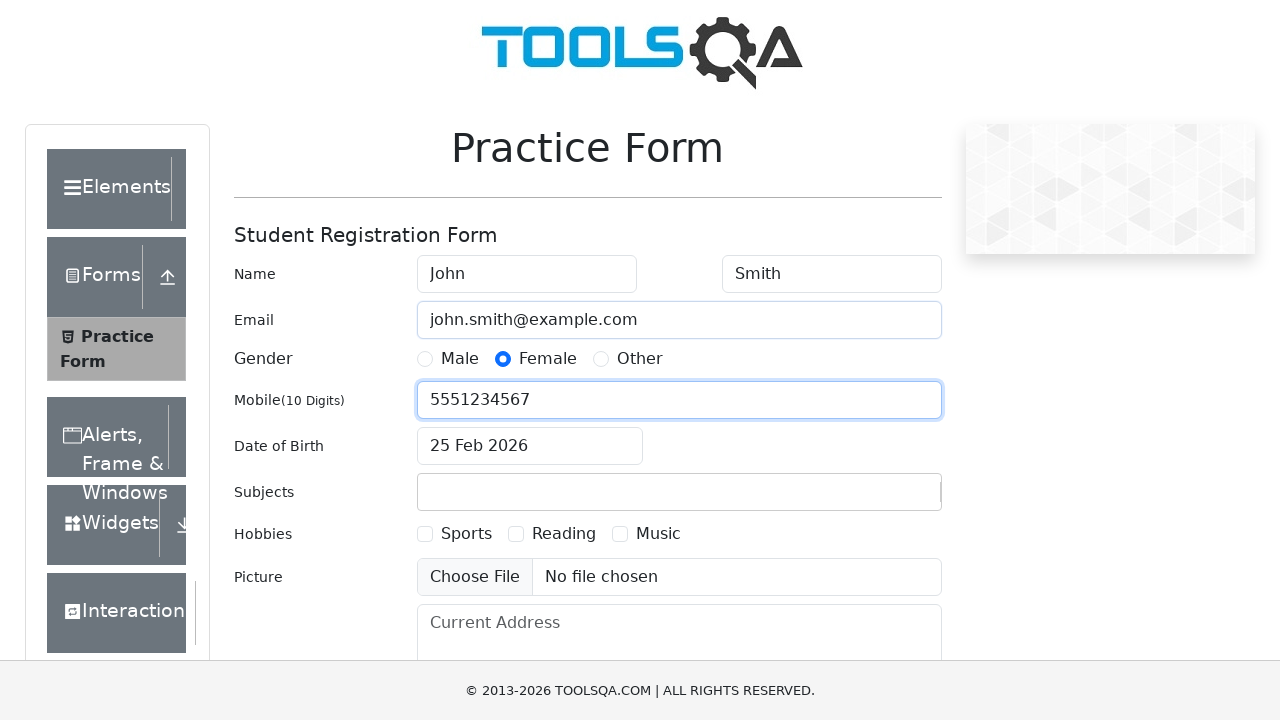

Verified first name field contains 'John'
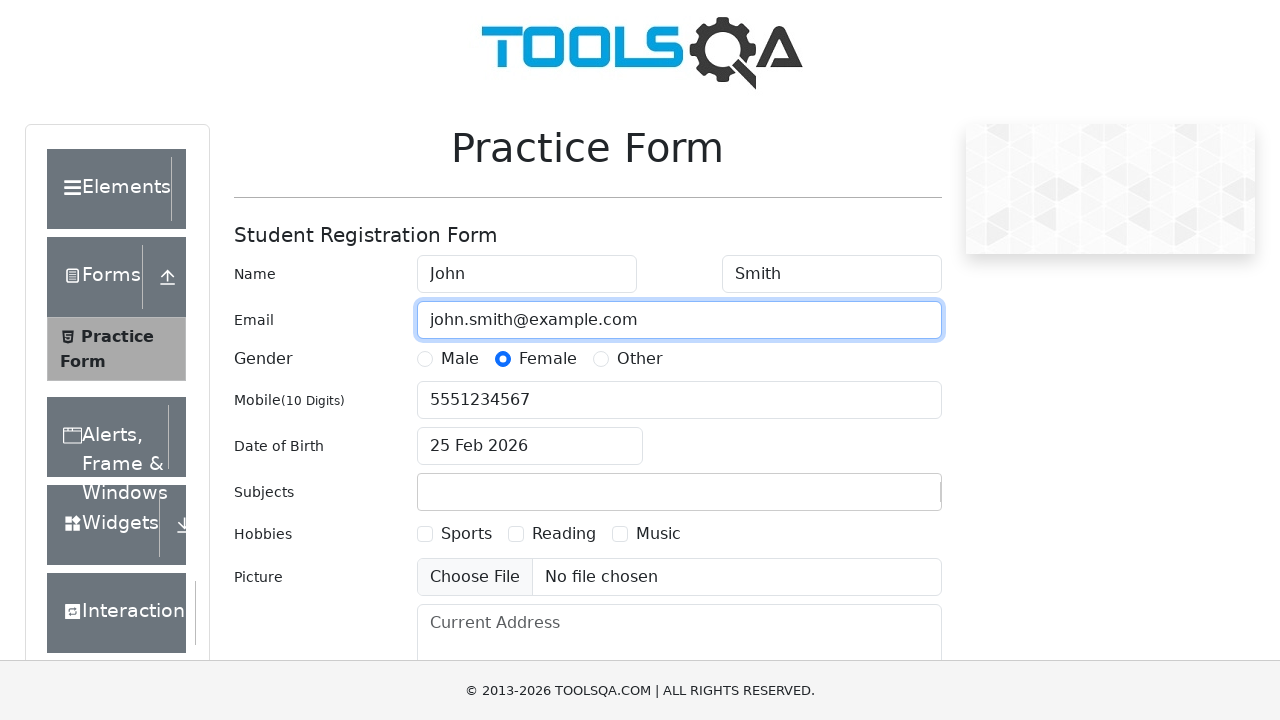

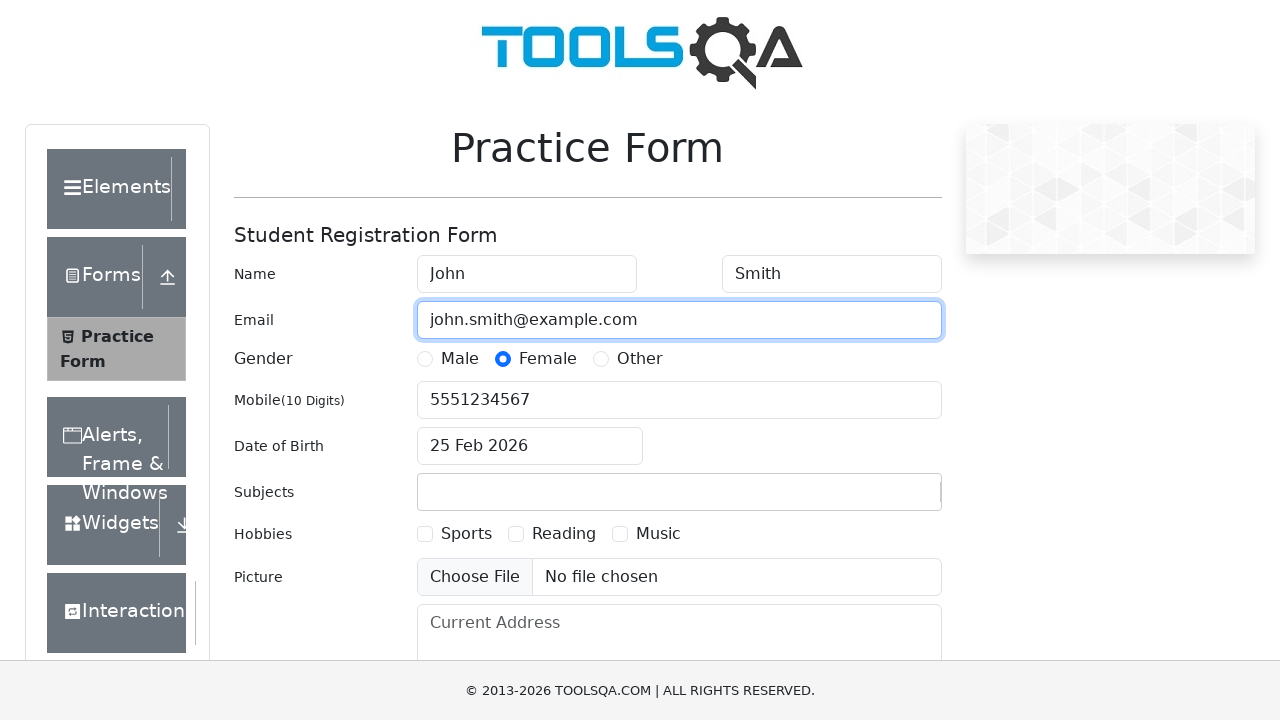